Tests dropdown selection by selecting the "Three" option from a dropdown menu using visible text.

Starting URL: https://www.selenium.dev/selenium/web/web-form.html

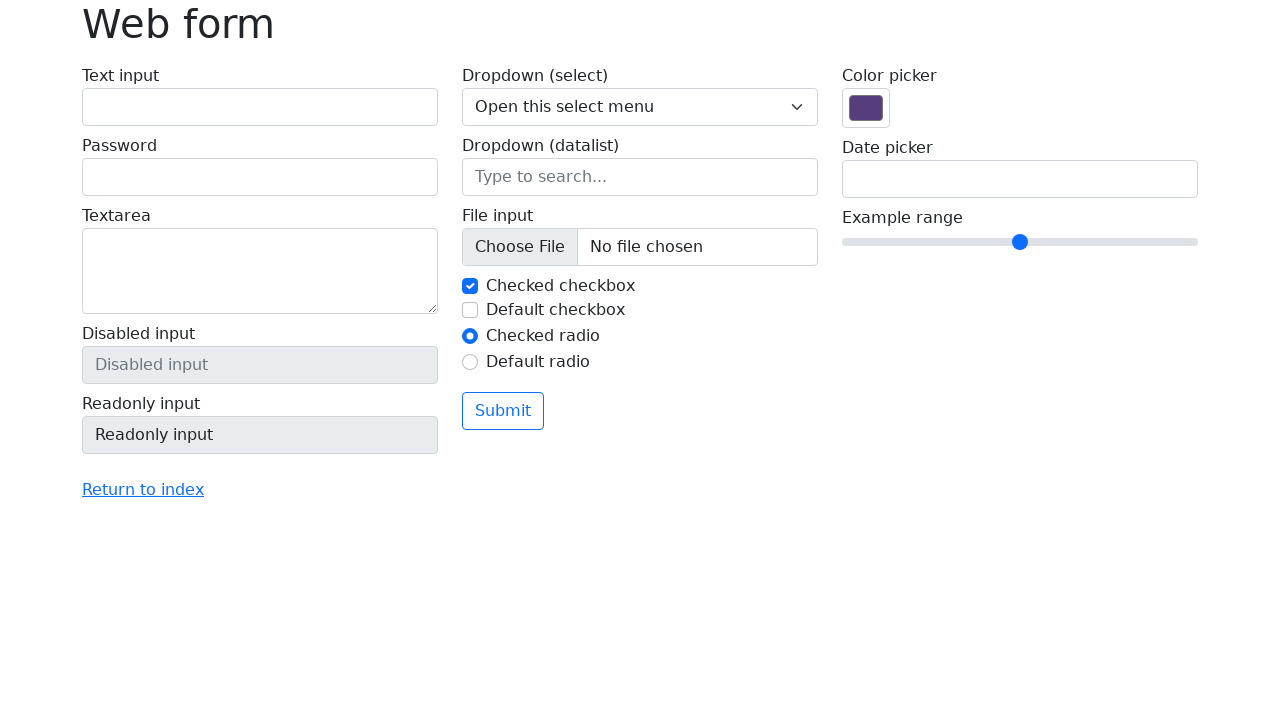

Navigated to web form test page
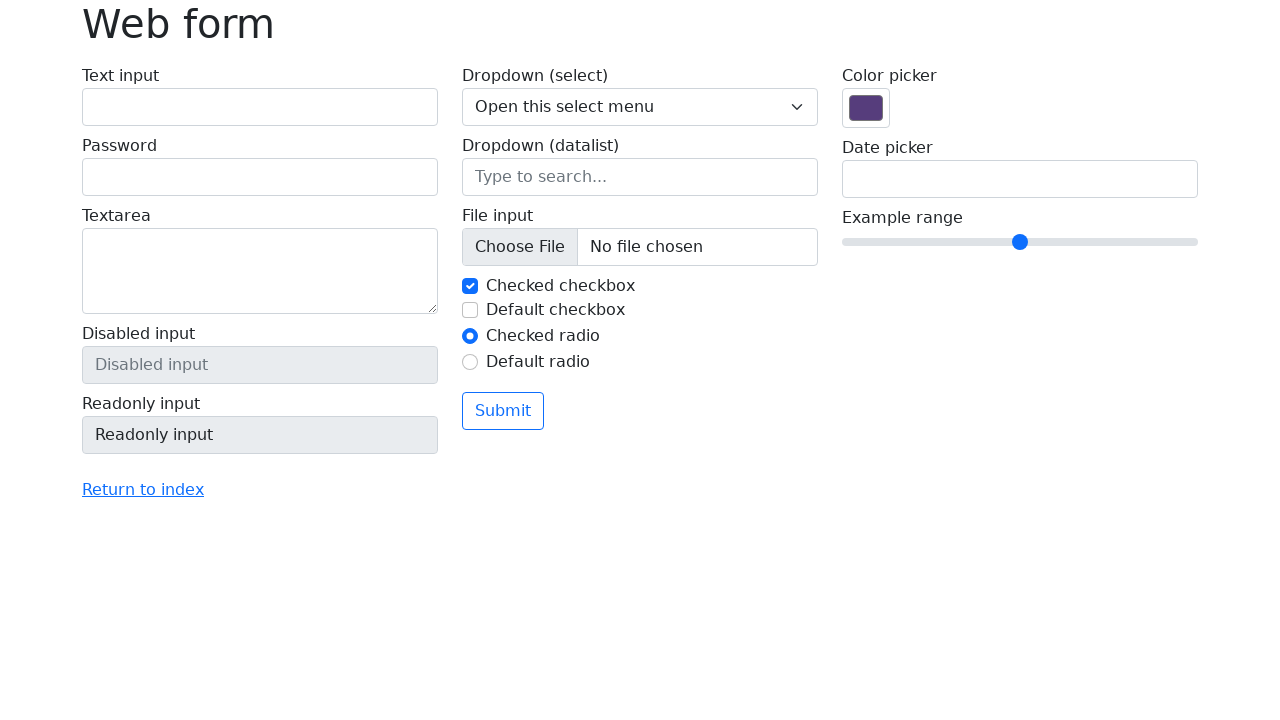

Selected 'Three' option from dropdown menu on select[name='my-select']
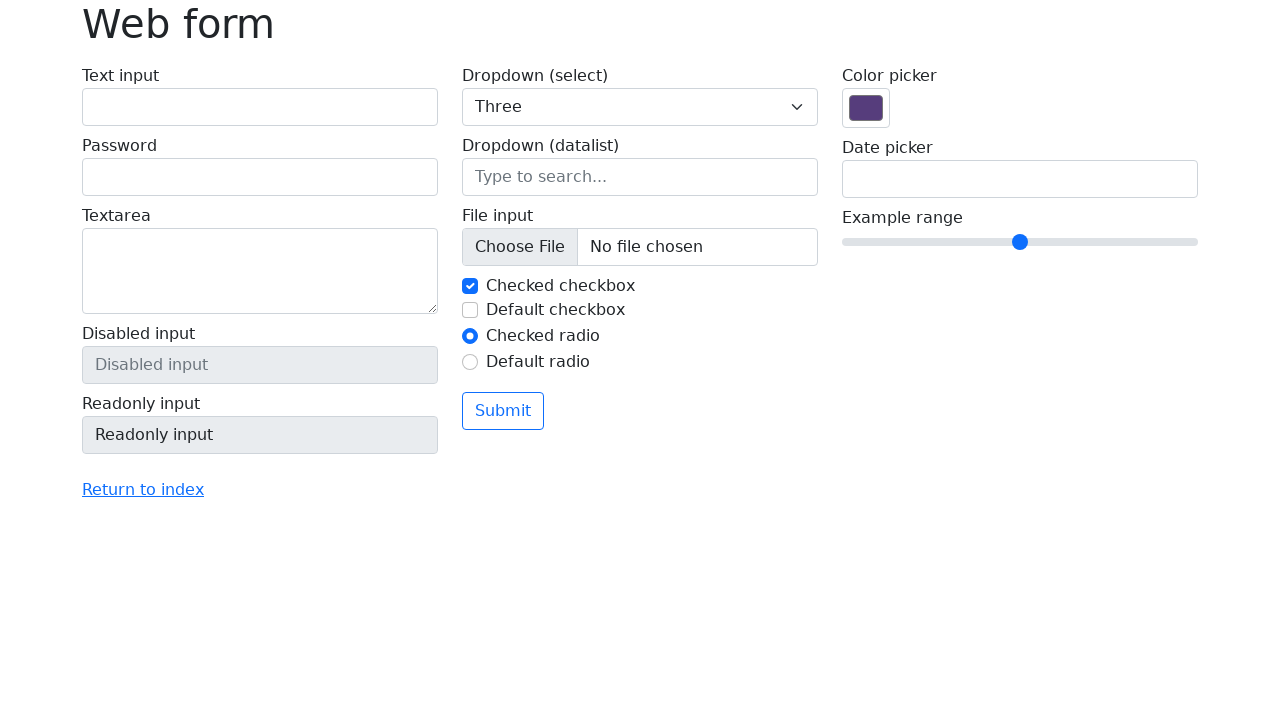

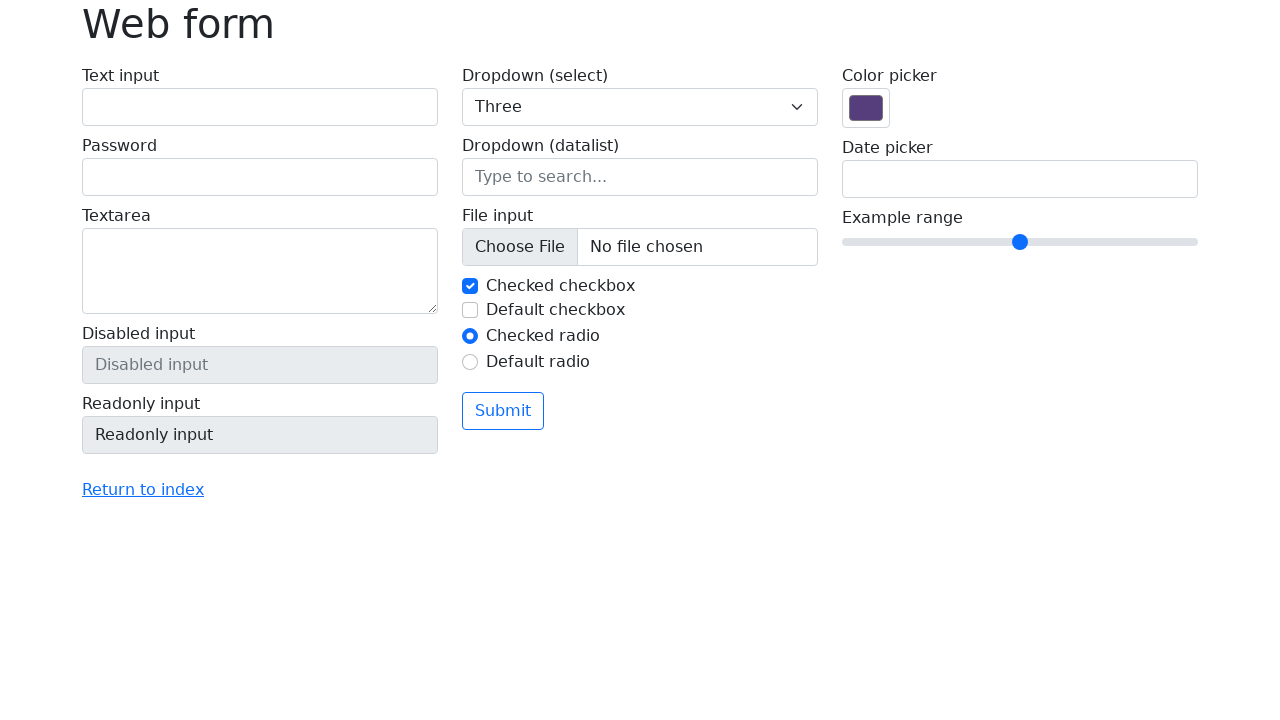